Verifies the product table is visible on the page

Starting URL: https://rahulshettyacademy.com/AutomationPractice/

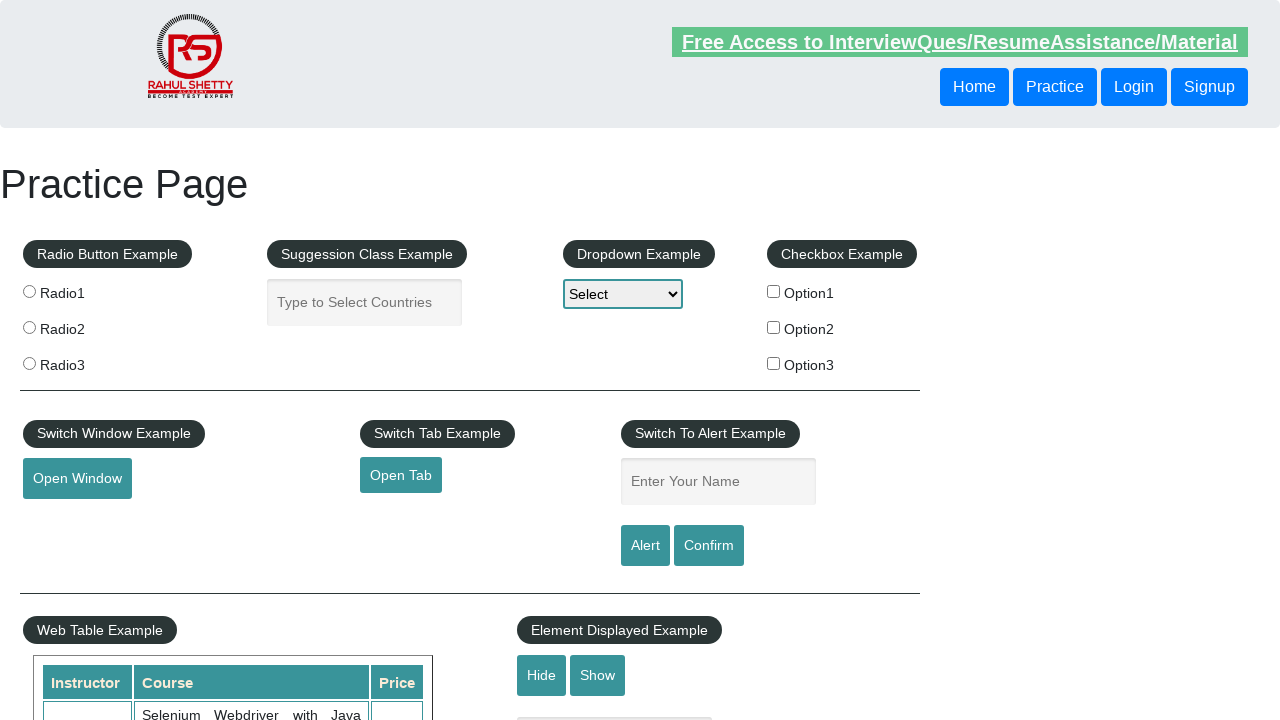

Waited for product table selector to load
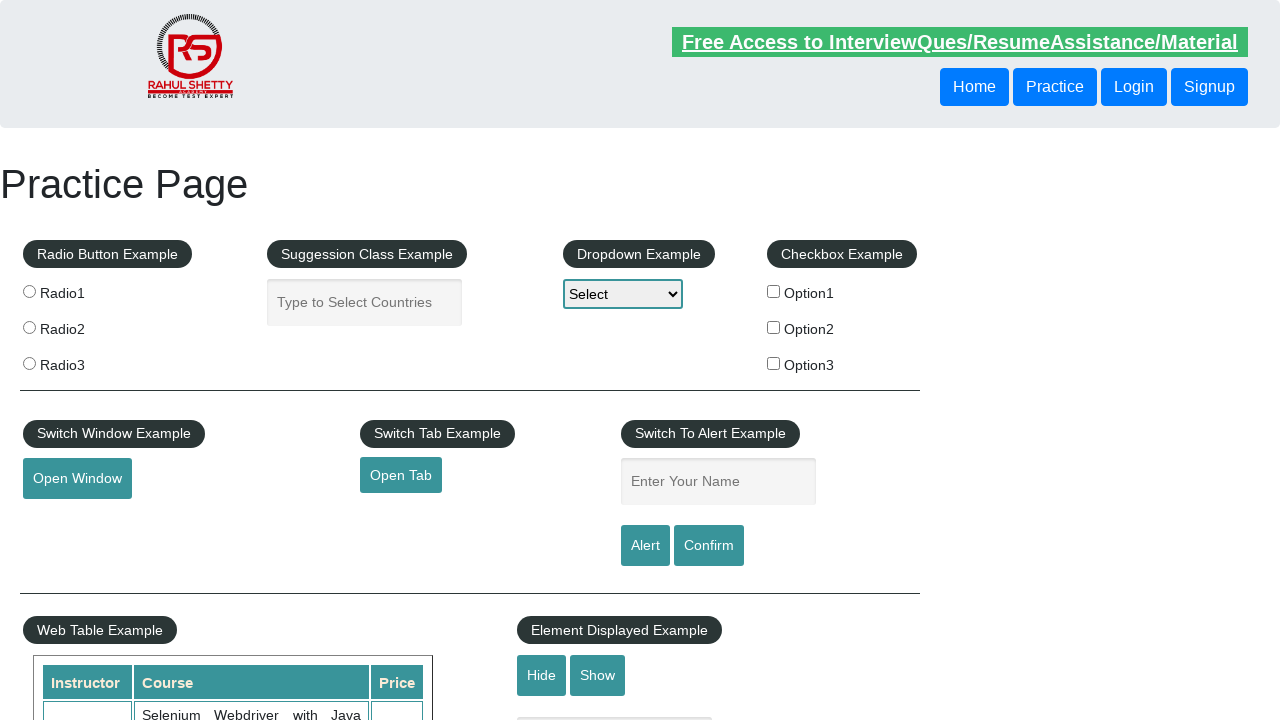

Verified that product table is visible on the page
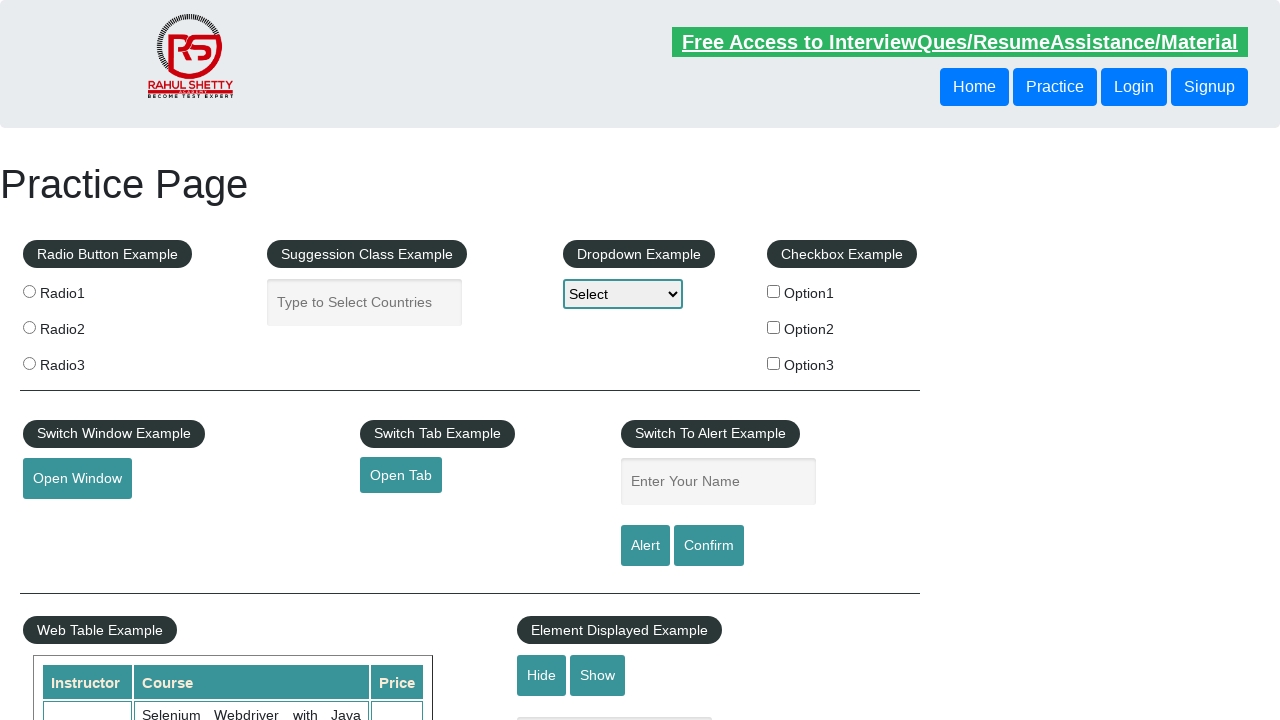

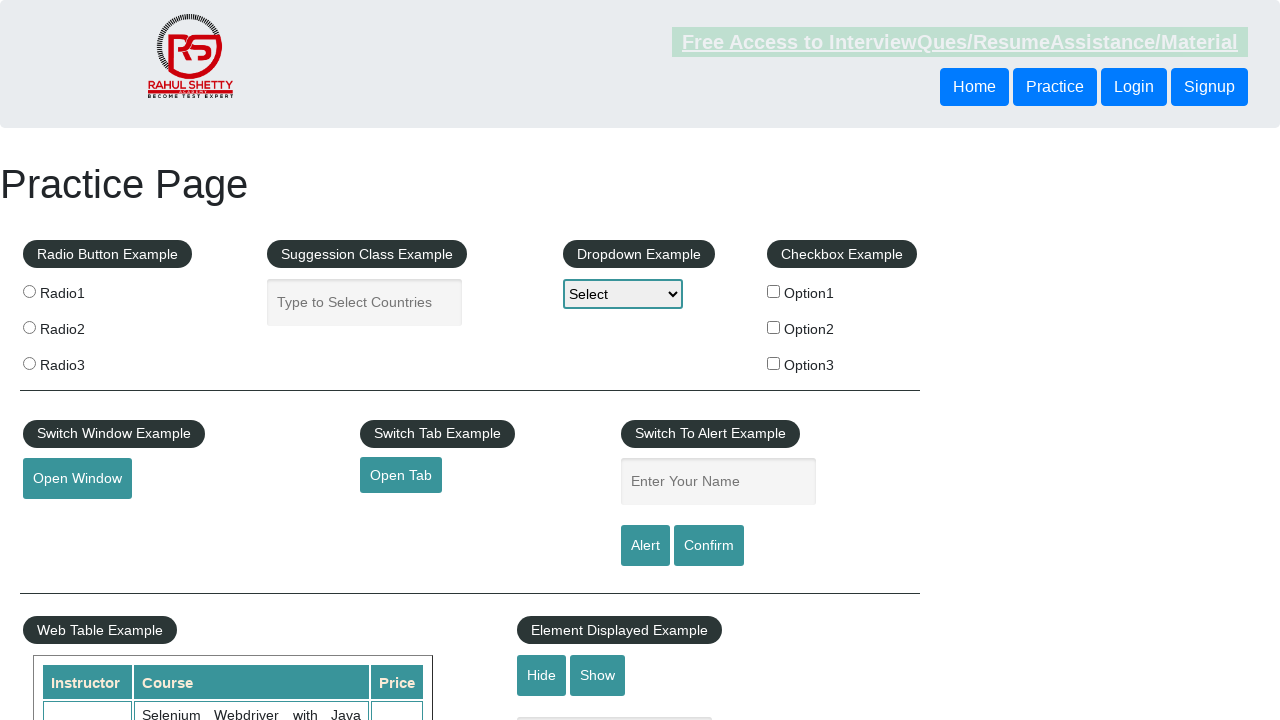